Tests JavaScript confirm dialog handling by clicking a button to trigger a confirm popup and then dismissing it

Starting URL: https://the-internet.herokuapp.com/javascript_alerts

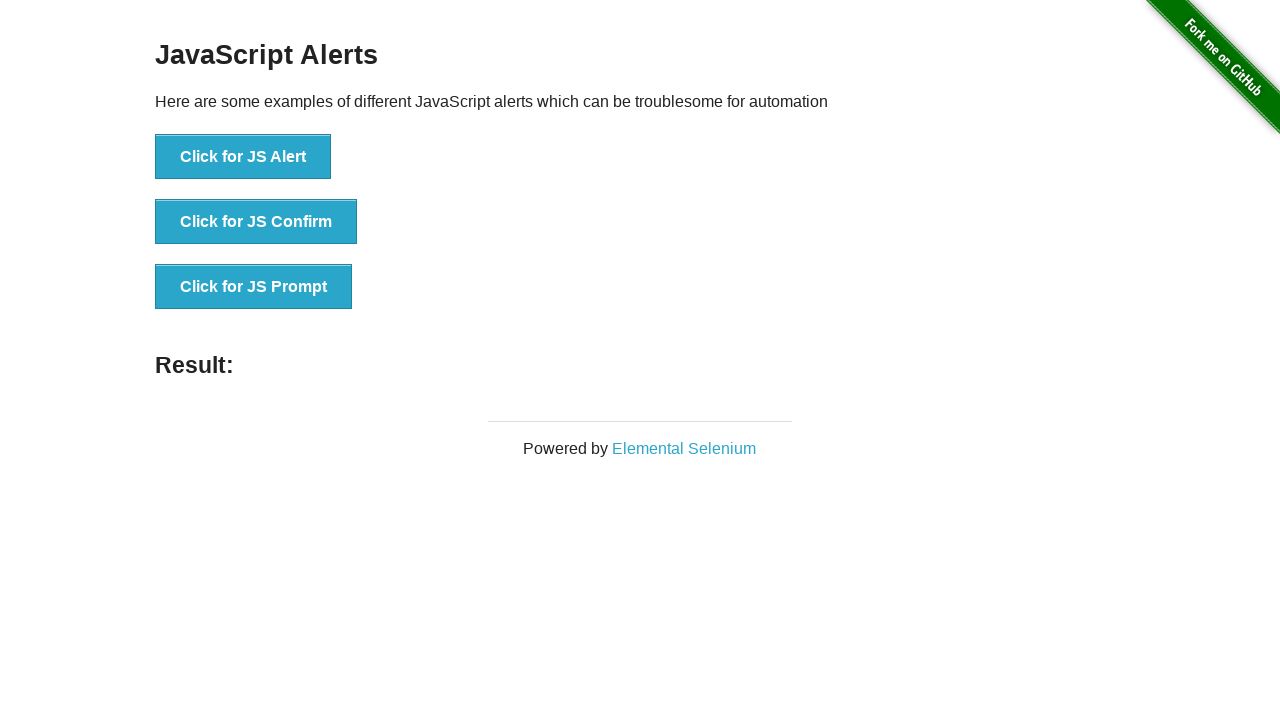

Clicked button to trigger jsConfirm() dialog at (256, 222) on button[onclick='jsConfirm()']
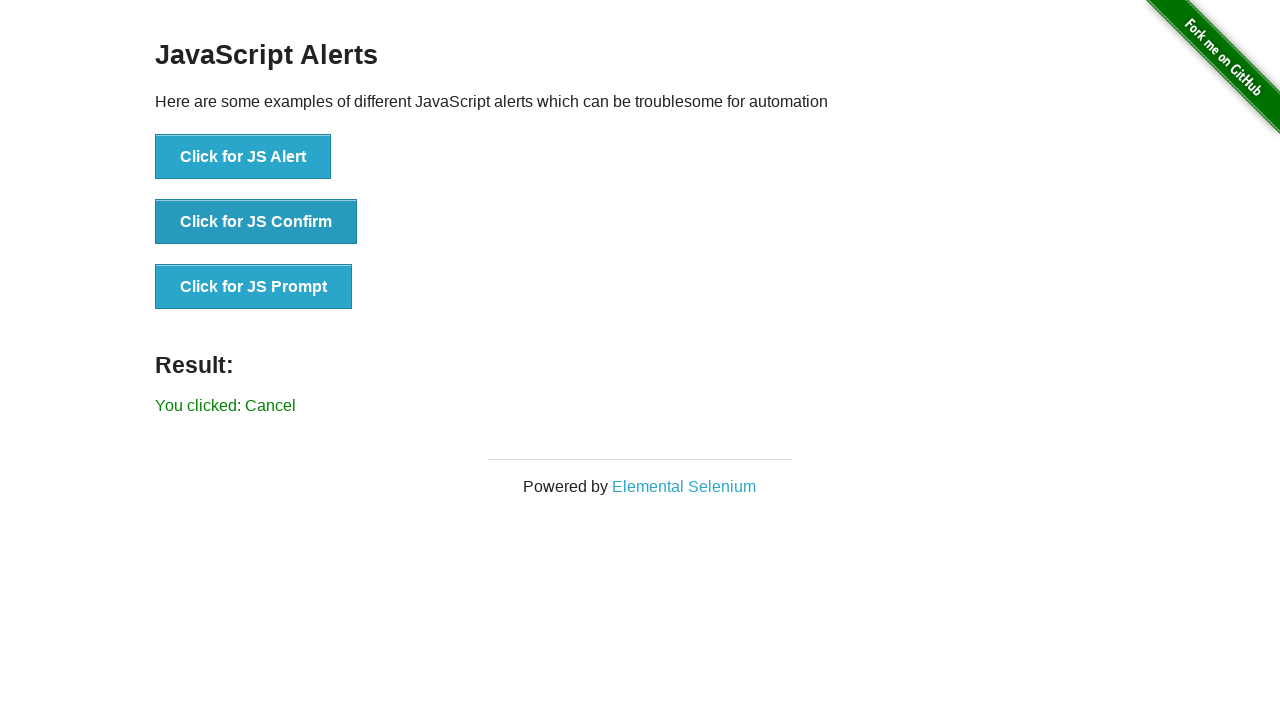

Set up dialog handler to dismiss confirm dialog
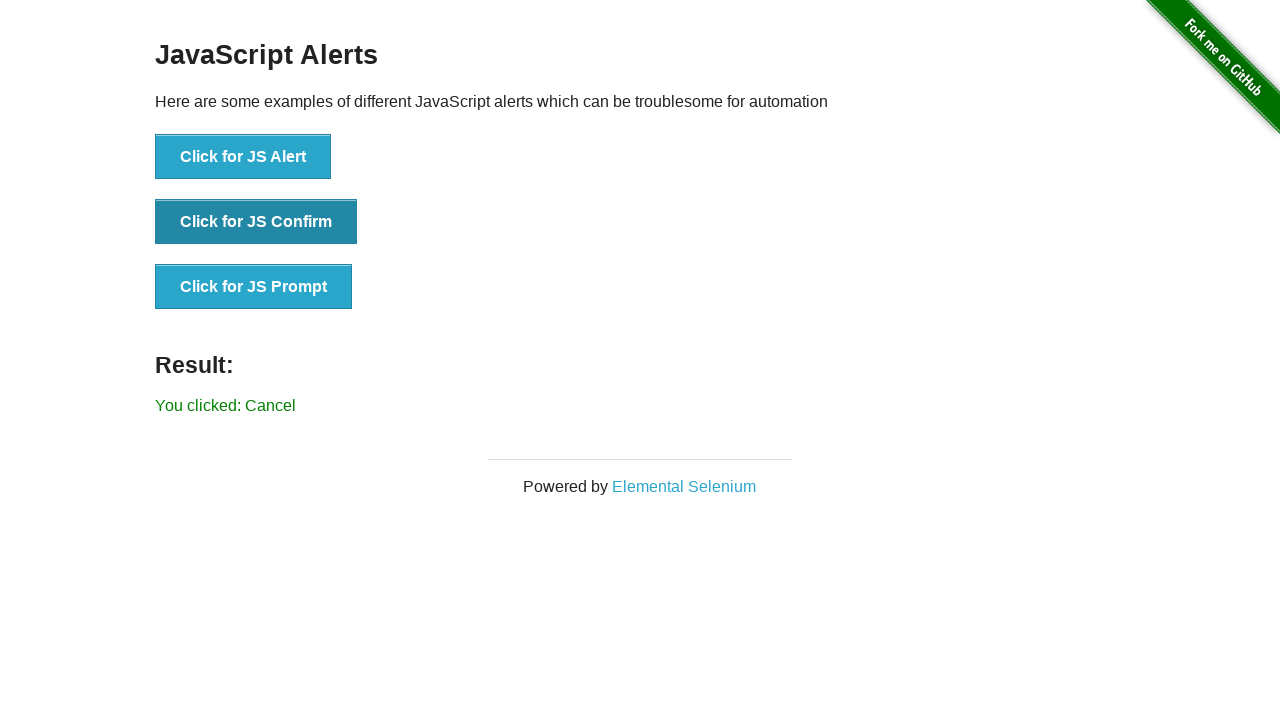

Clicked button again to trigger confirm dialog at (256, 222) on button[onclick='jsConfirm()']
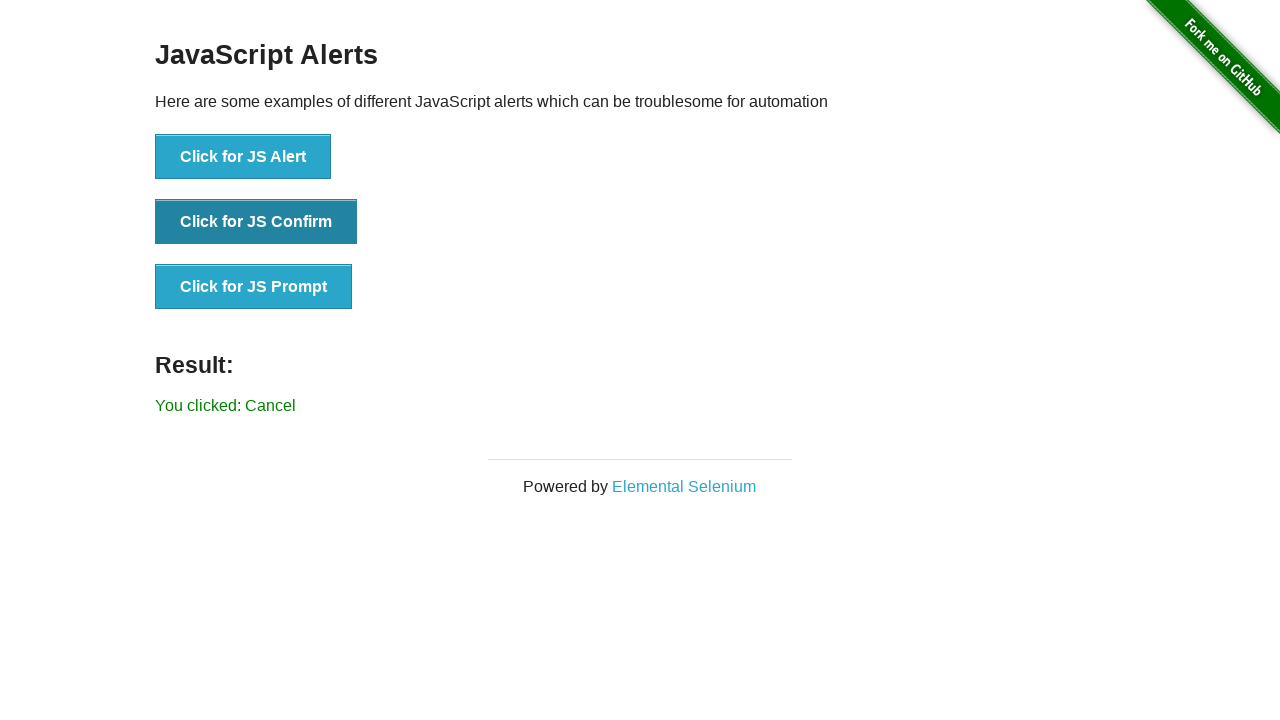

Waited for dialog to be handled and dismissed
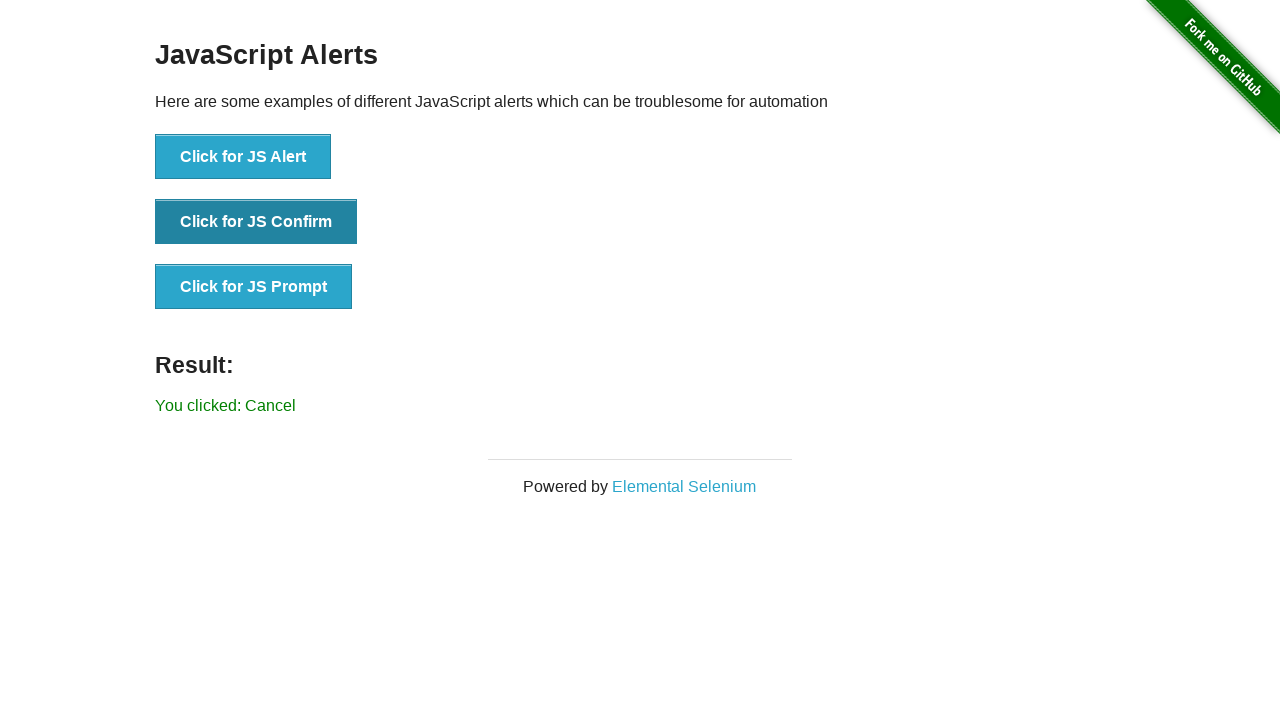

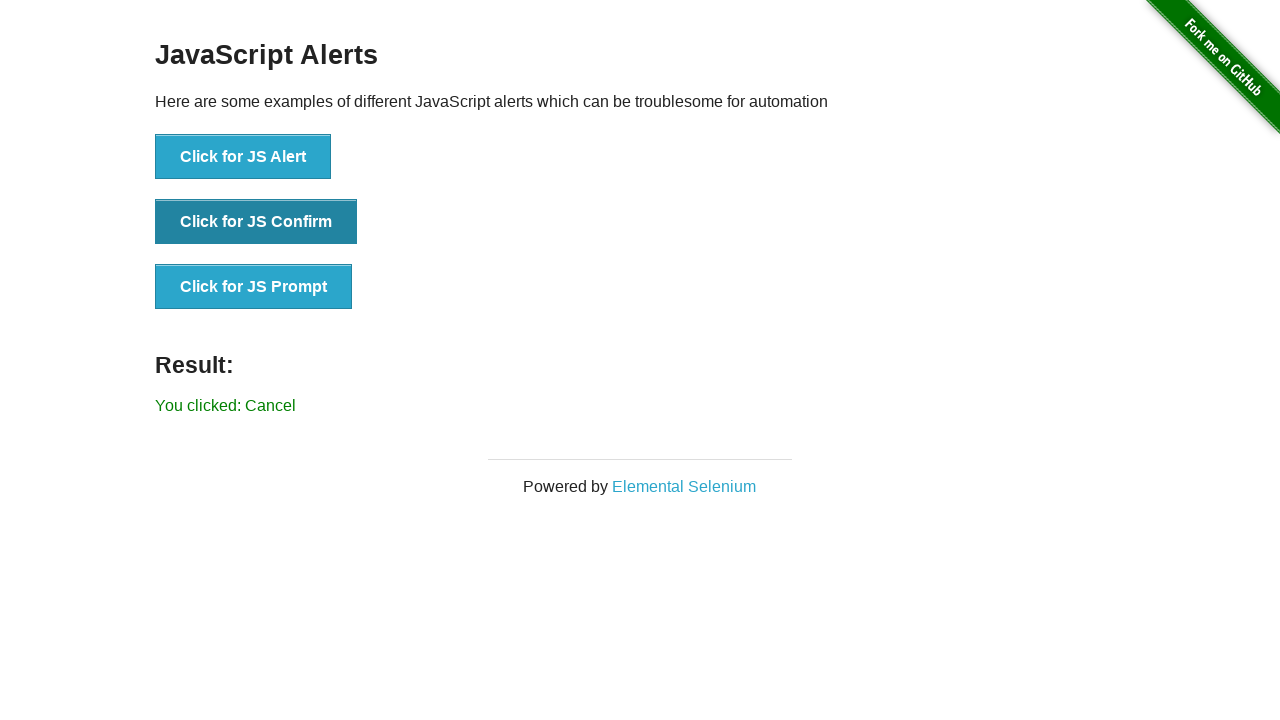